Tests calendar/datepicker handling by clicking on the datepicker input field and selecting day 20 from the calendar popup

Starting URL: http://seleniumpractise.blogspot.com/2016/08/how-to-handle-calendar-in-selenium.html

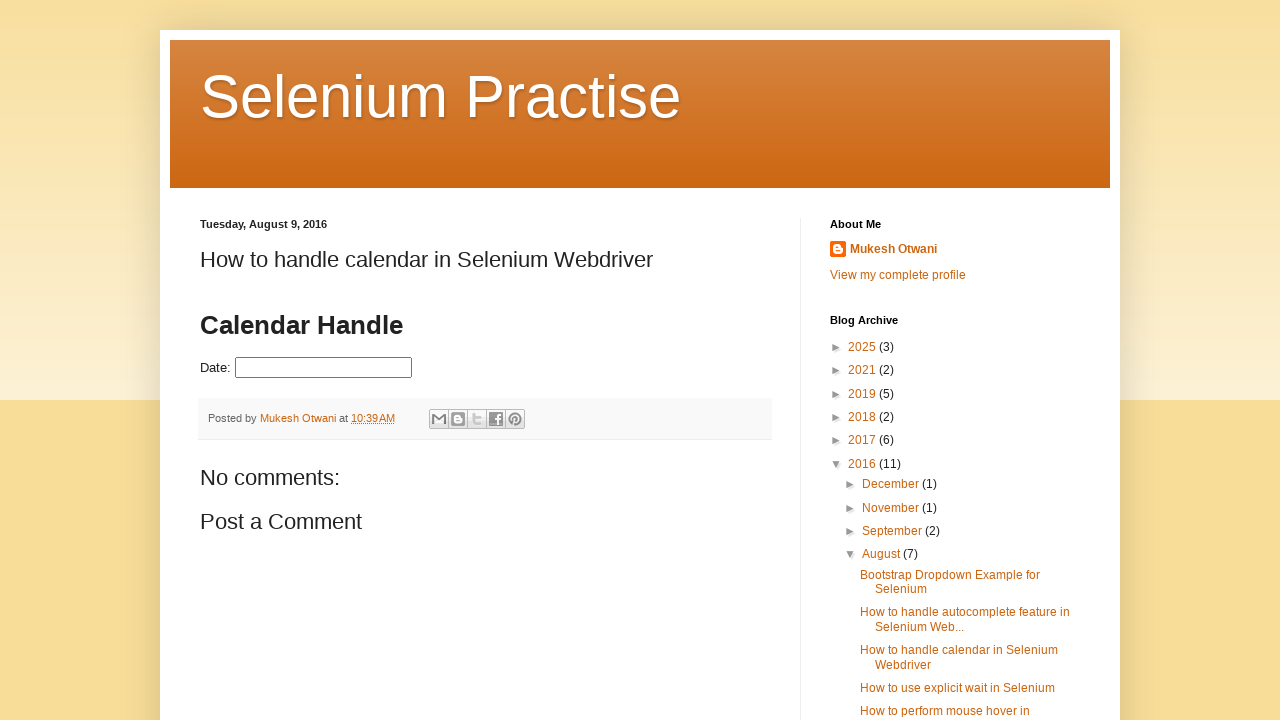

Clicked on datepicker input field to open calendar popup at (324, 368) on #datepicker
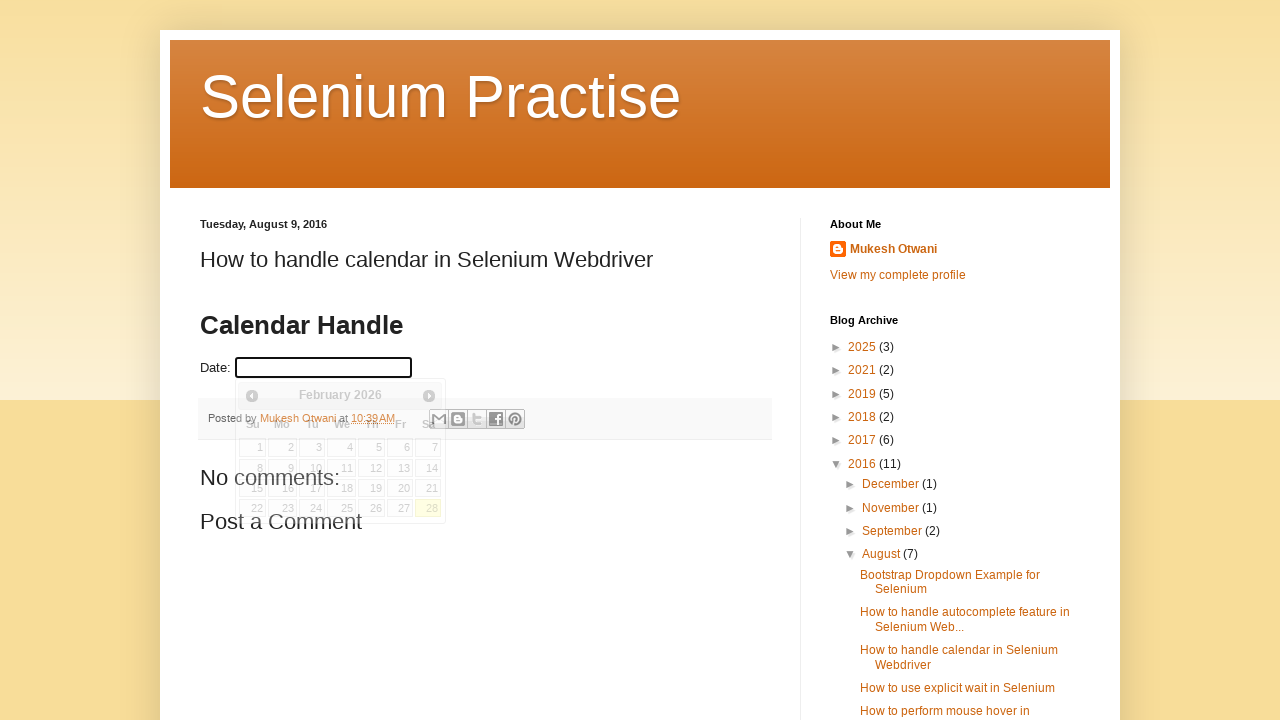

Calendar popup appeared and loaded
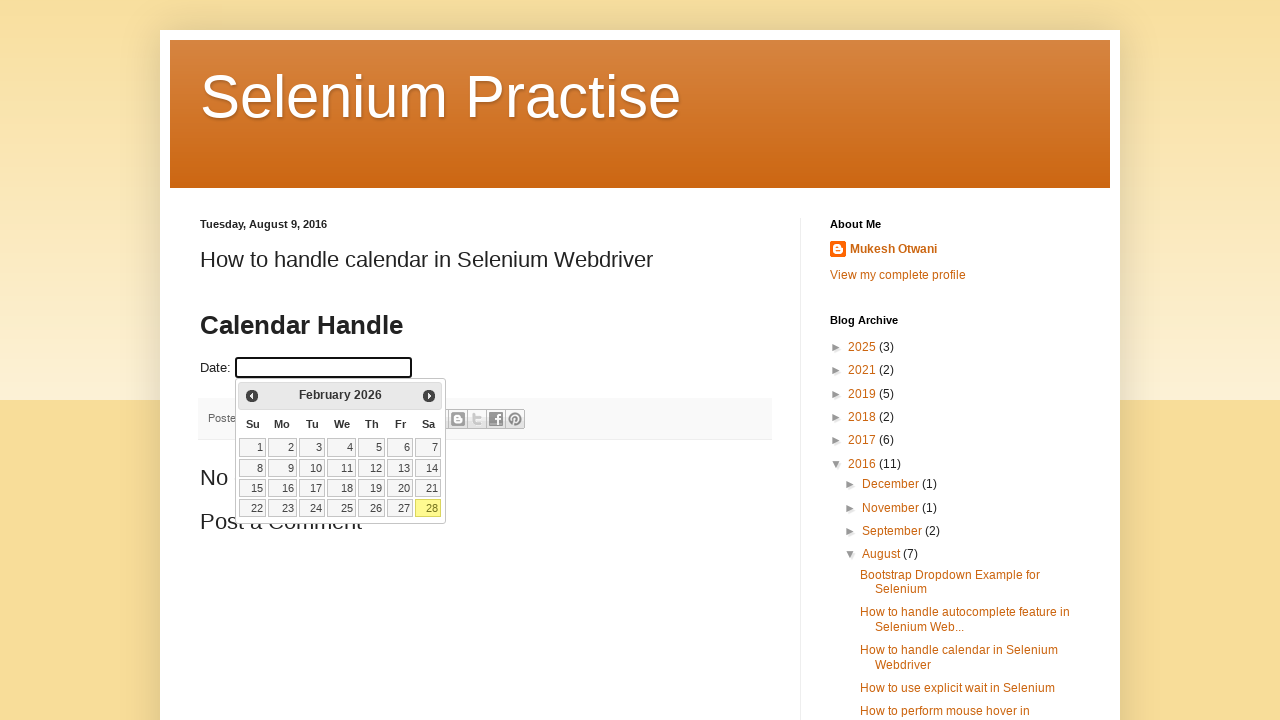

Located 28 date cells in the calendar
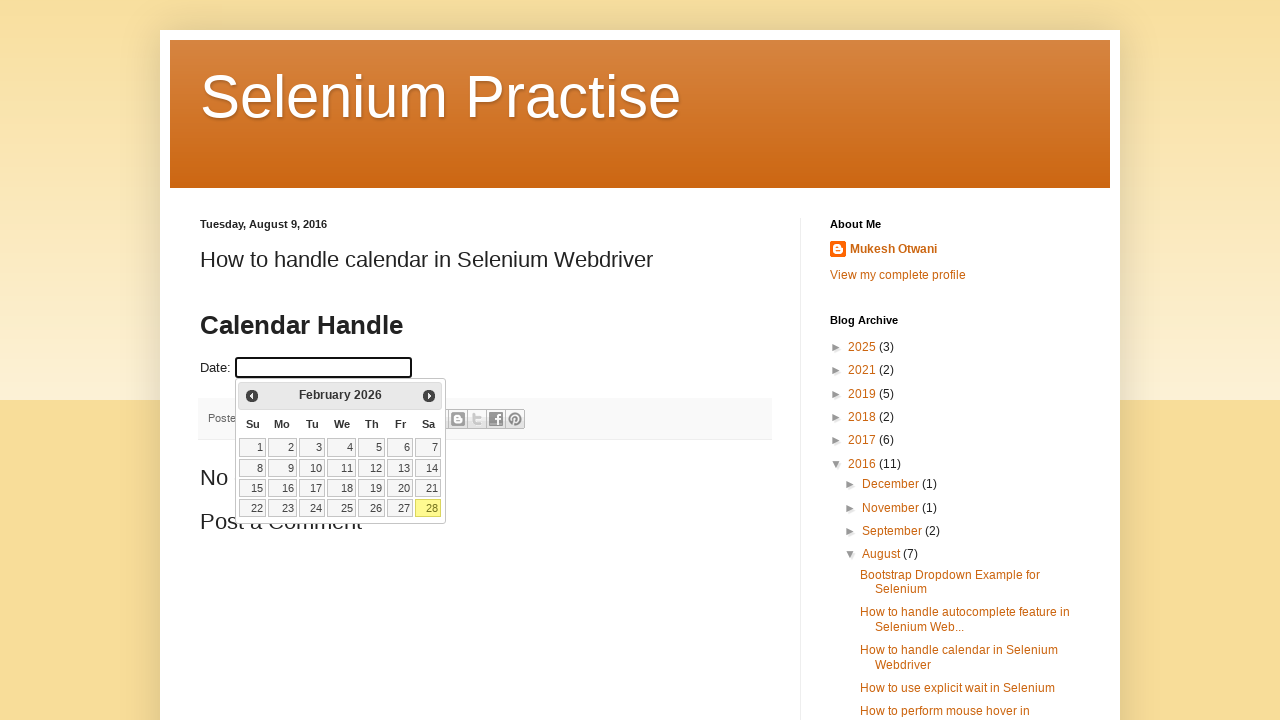

Selected day 20 from the calendar at (400, 488) on xpath=//table[@class='ui-datepicker-calendar']//a >> nth=19
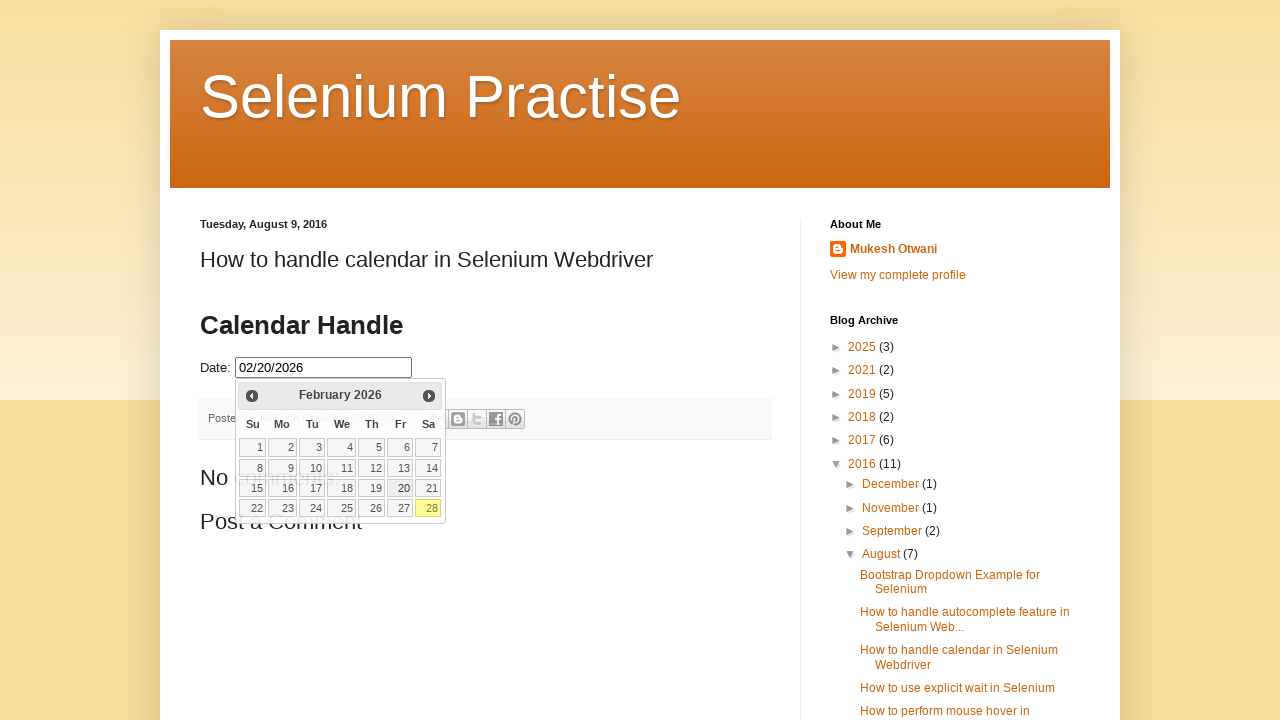

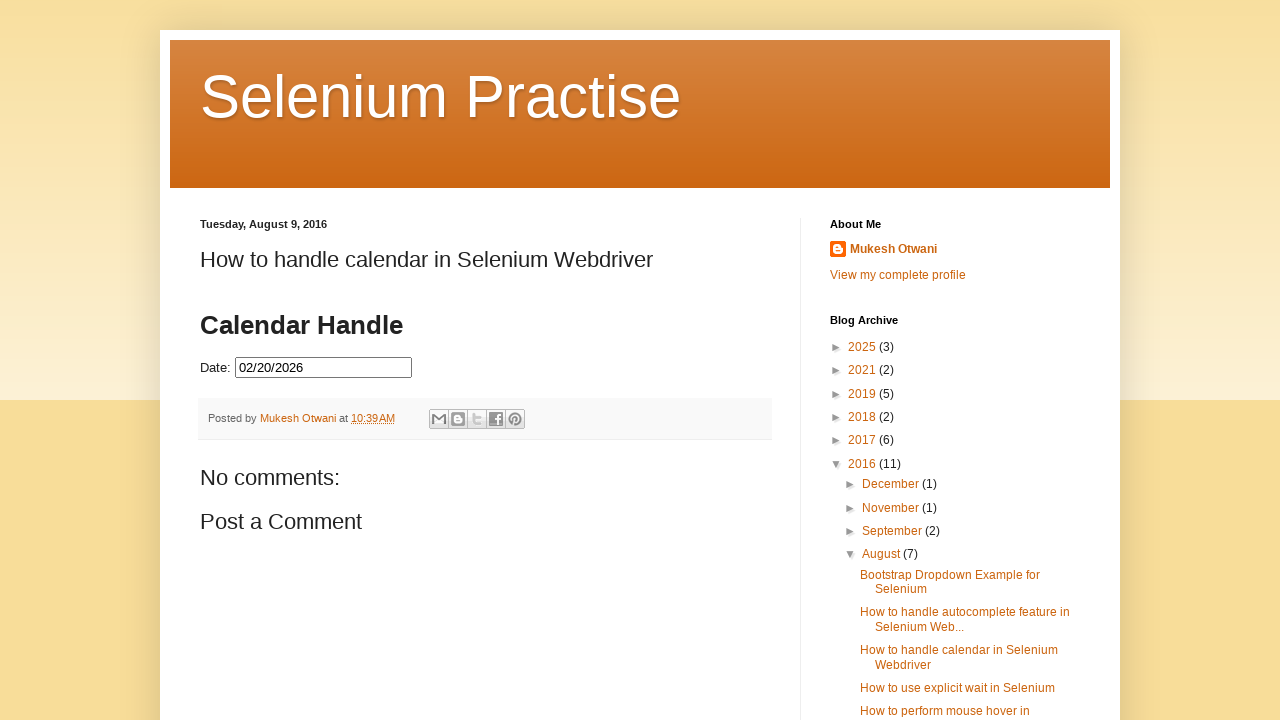